Tests dynamic elements on a webpage by navigating to the Disappearing Elements page and repeatedly refreshing until all 5 menu options are found

Starting URL: http://the-internet.herokuapp.com

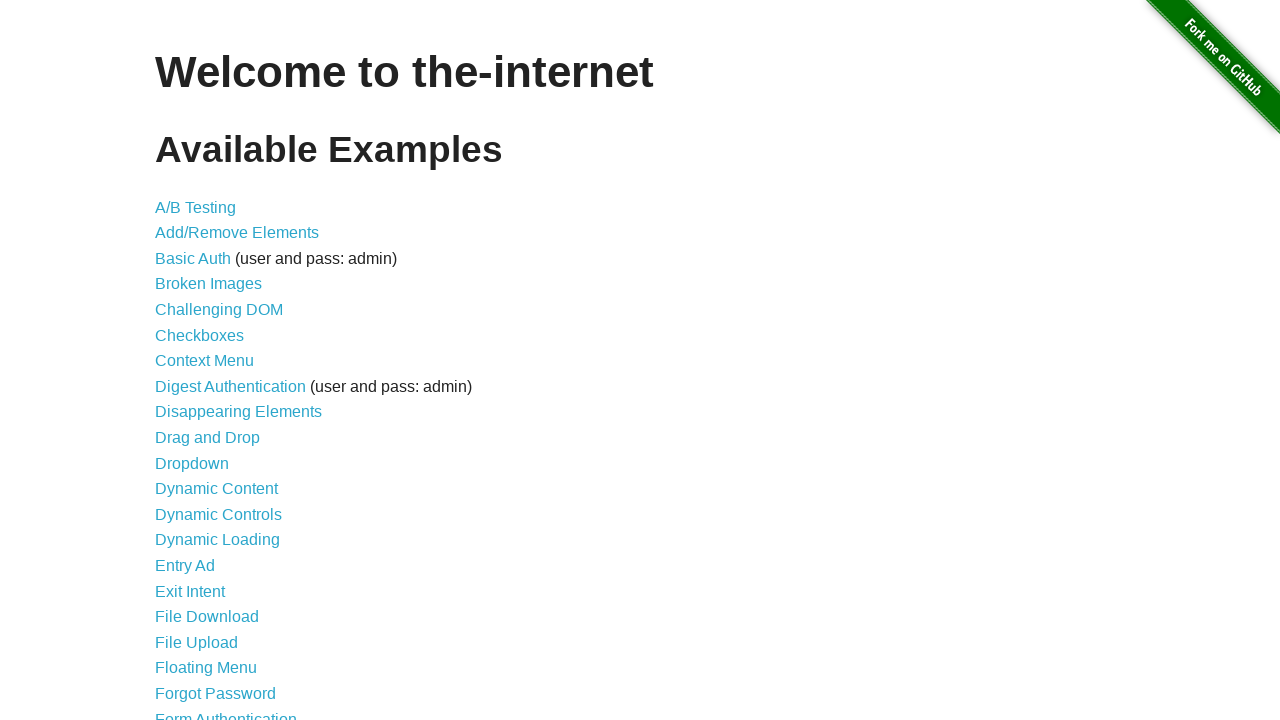

Clicked on Disappearing Elements link at (238, 412) on text="Disappearing Elements"
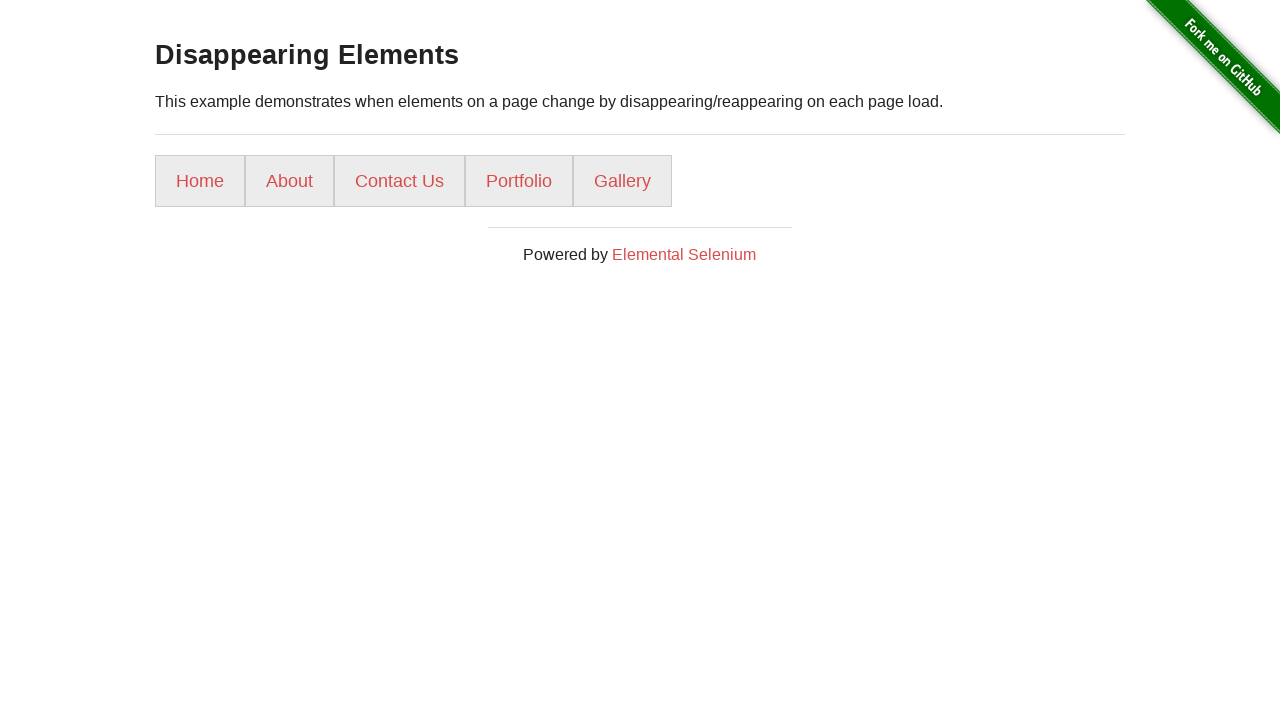

Waited for content to load
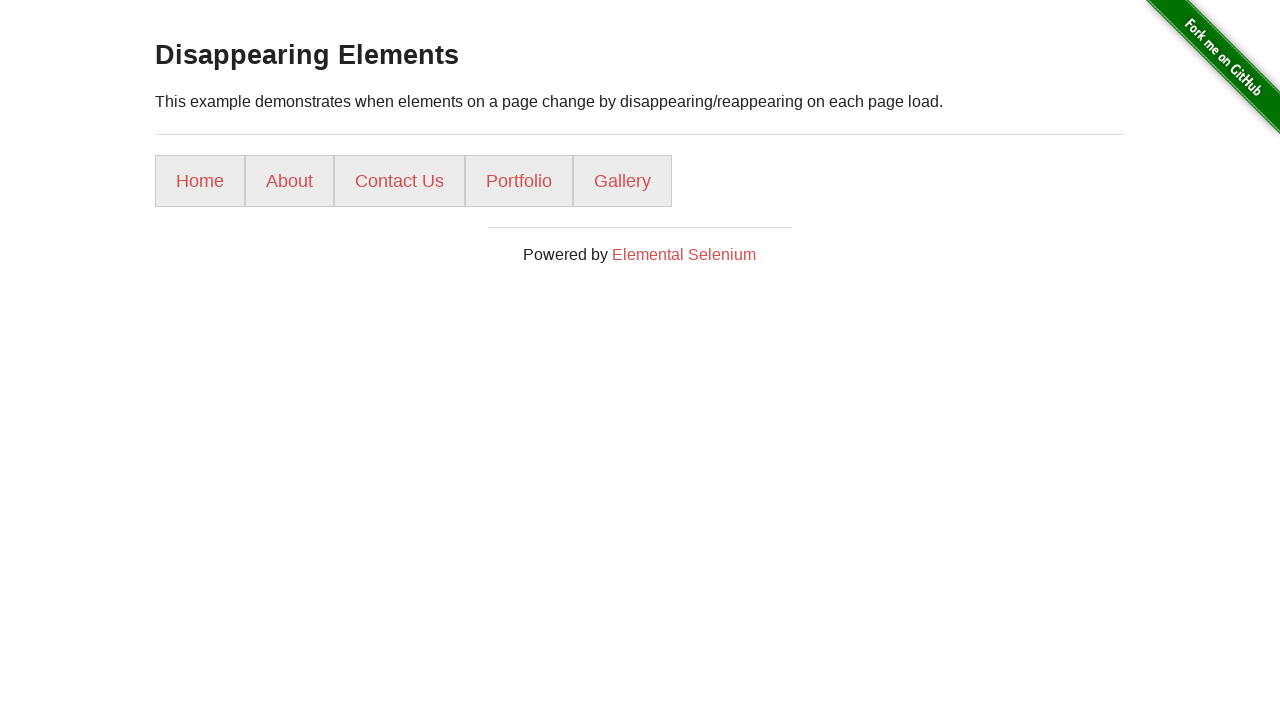

Successfully found all 5 menu options after multiple refresh attempts
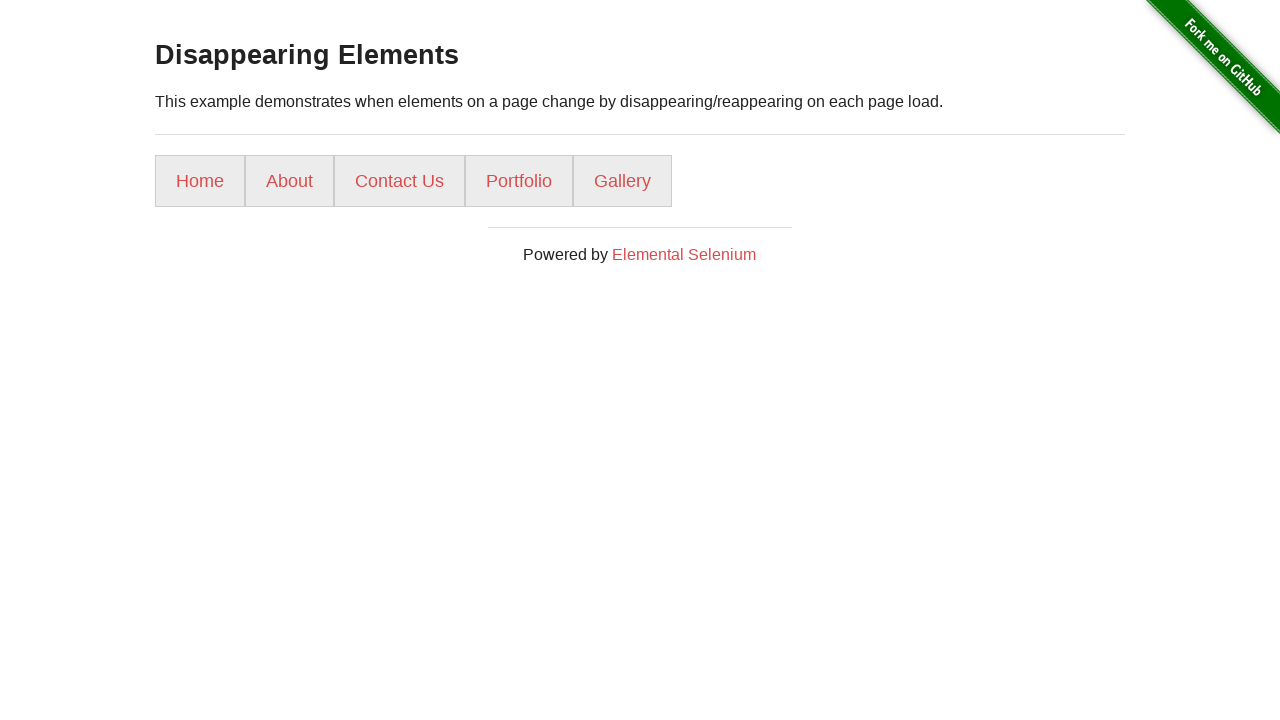

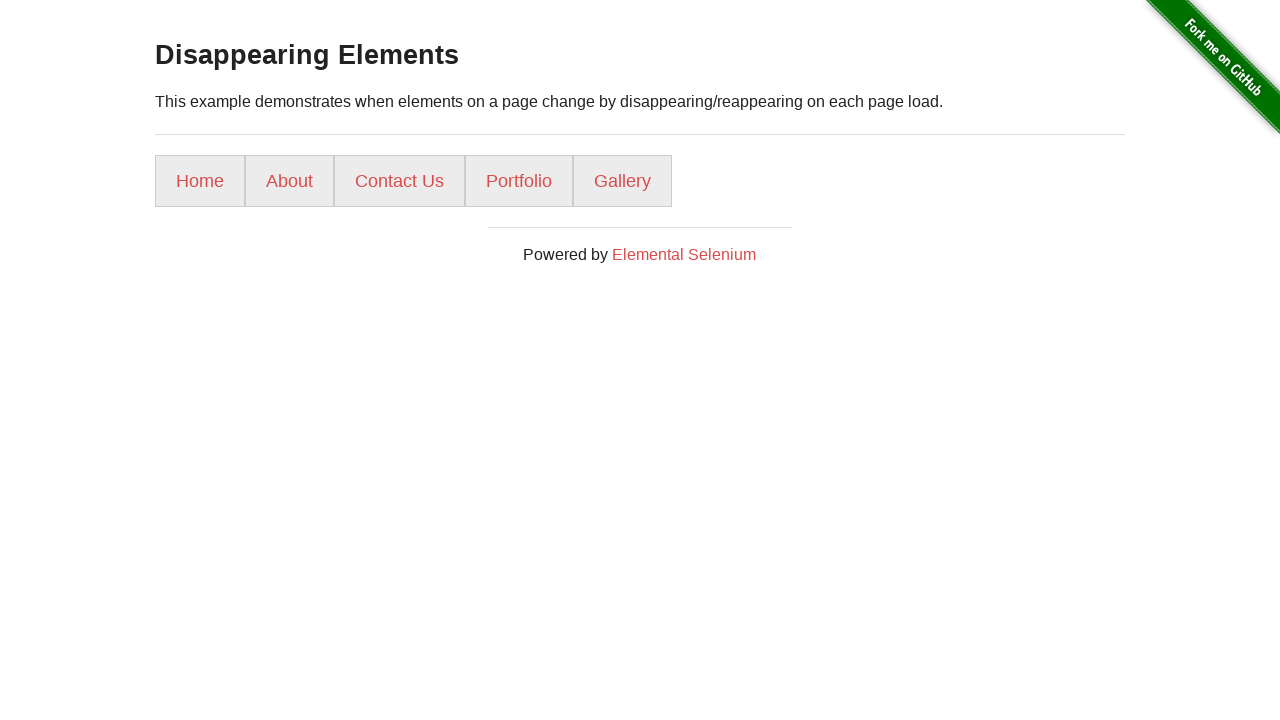